Retrieves the HTML content of the 'Protocol Commands' link element on the API documentation page

Starting URL: https://webdriver.io/docs/api

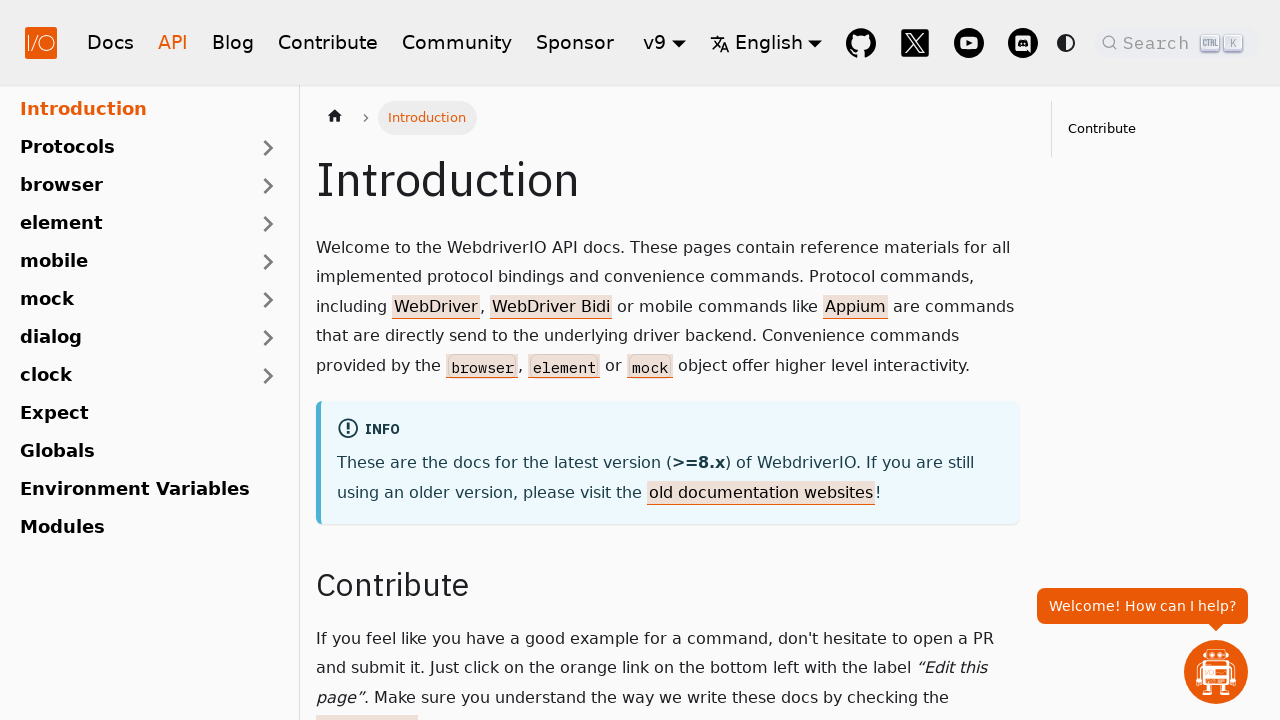

Located the Protocol Commands link element
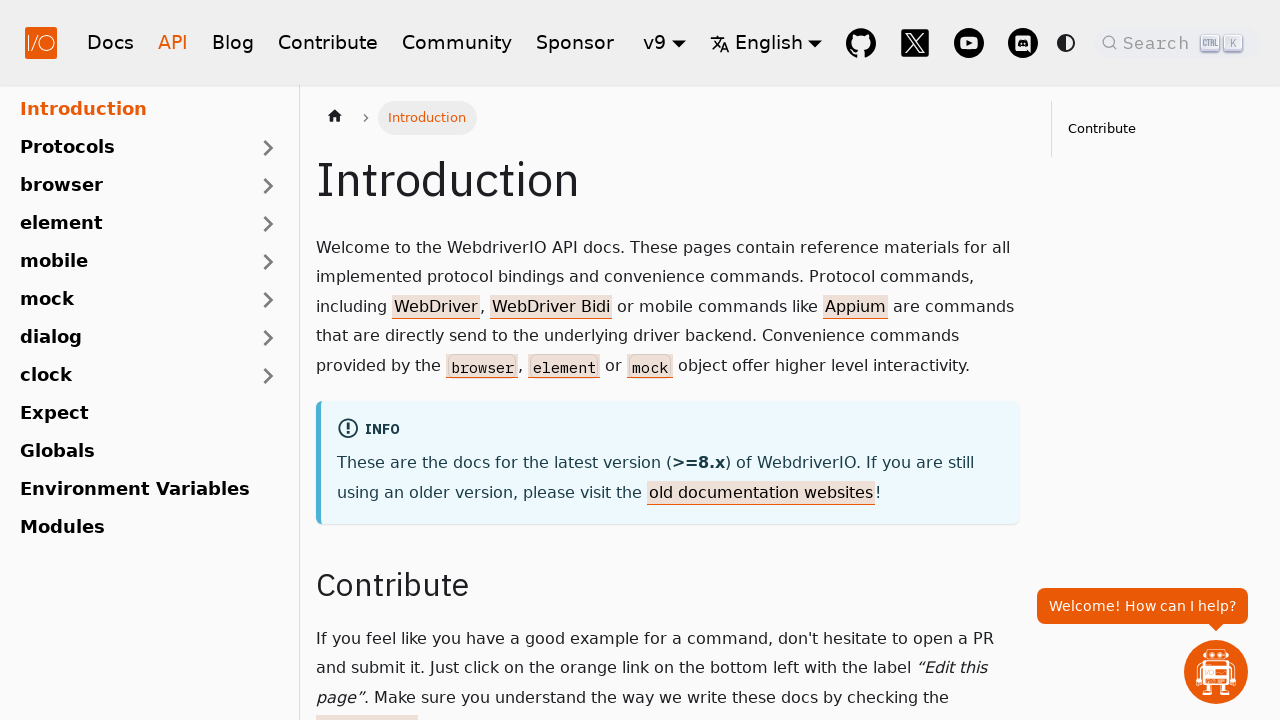

Waited for Protocol Commands link to be attached to DOM
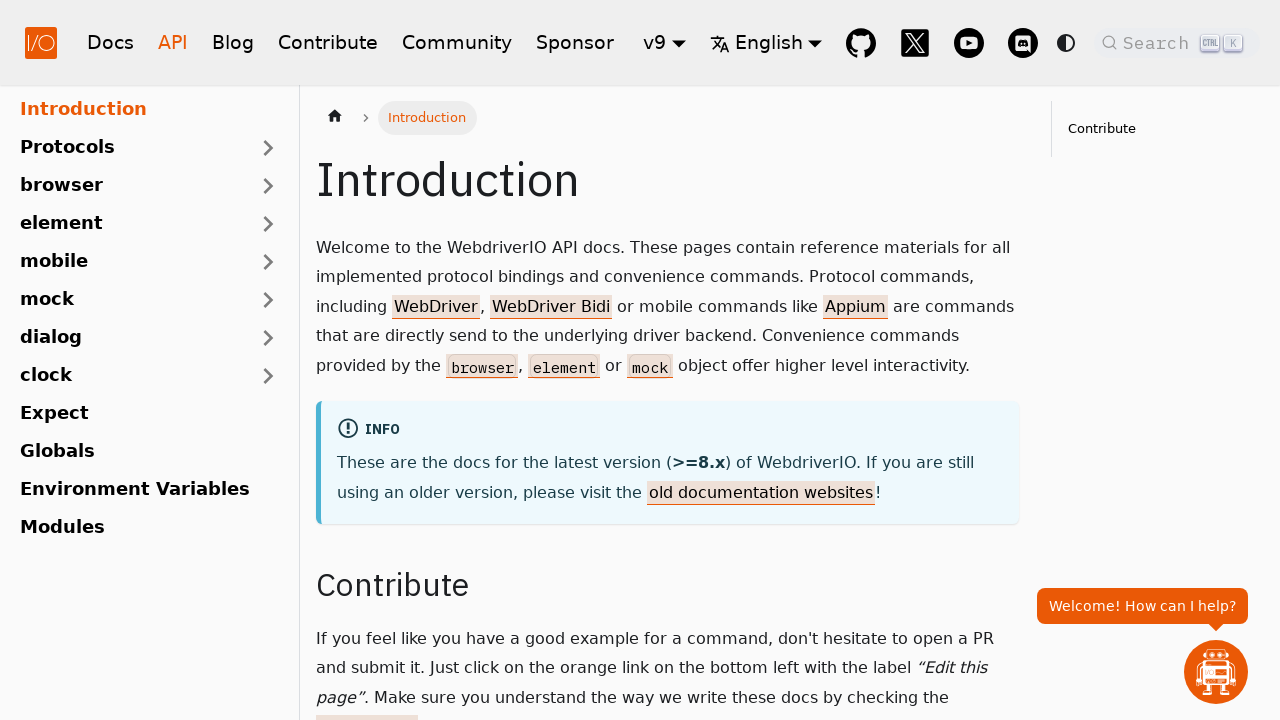

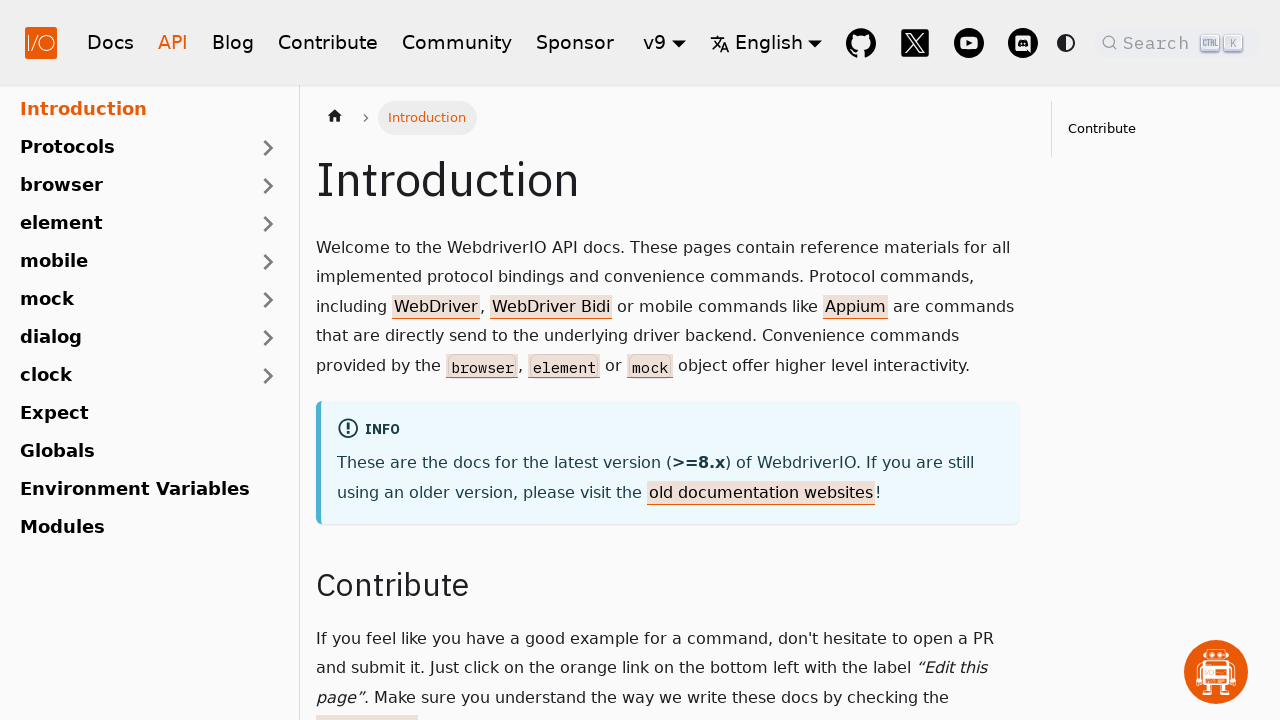